Navigates to the Argentine pork market reports page, clicks on the current year link, and verifies the PDF download link for the latest weekly report is present

Starting URL: https://www.magyp.gob.ar/sitio/areas/porcinos/informes/

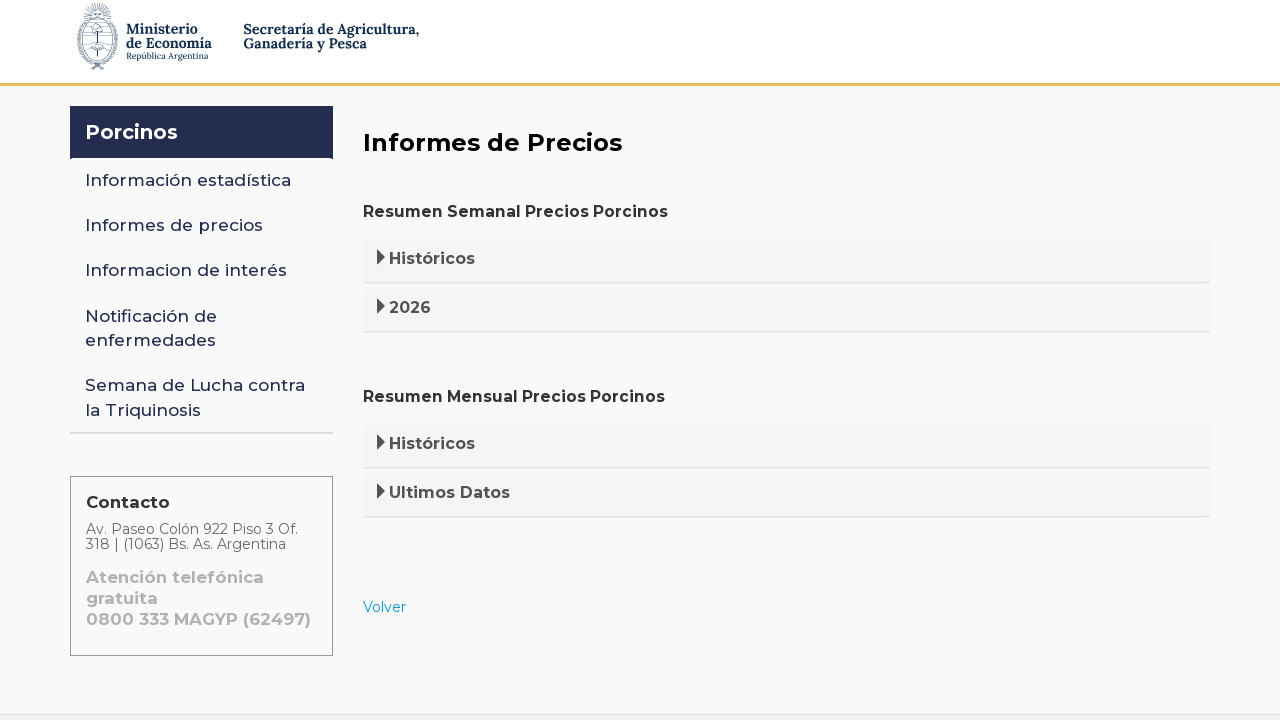

Clicked on the current year (2026) link at (786, 308) on //p[contains(text(),"2026")]/parent::a
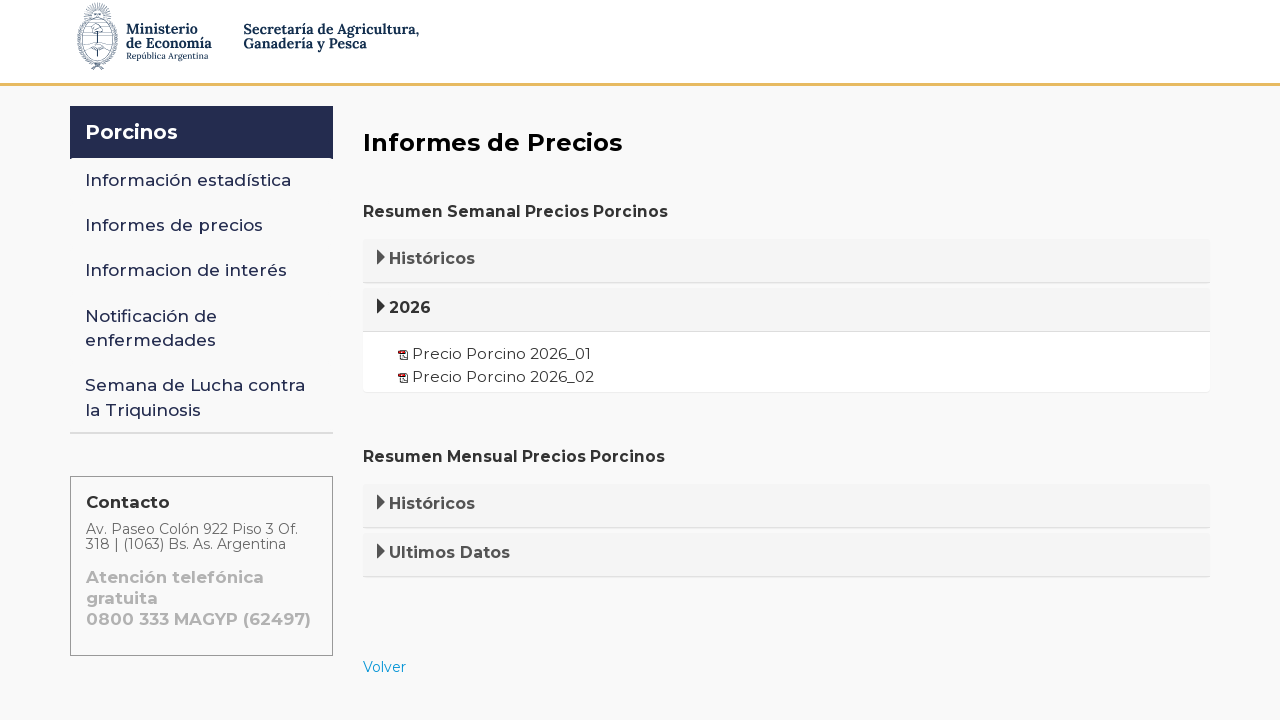

Verified PDF download link is present for 'Precio Porcino 2026_08'
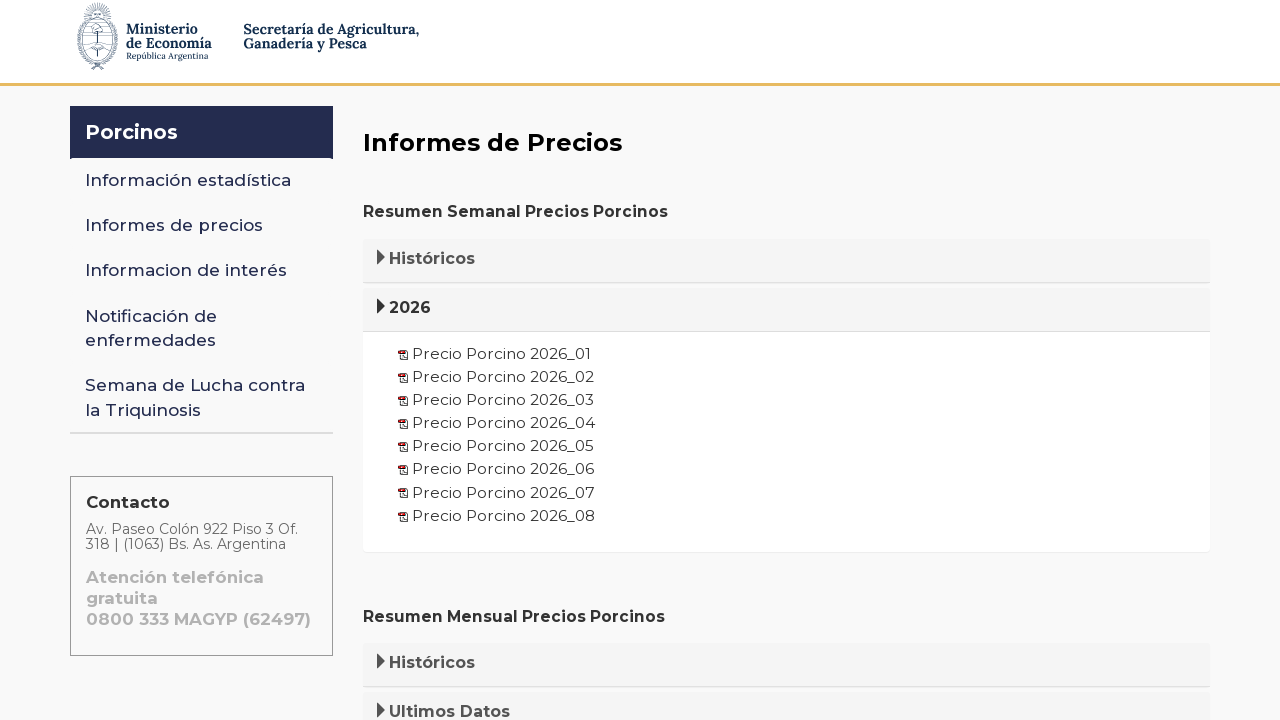

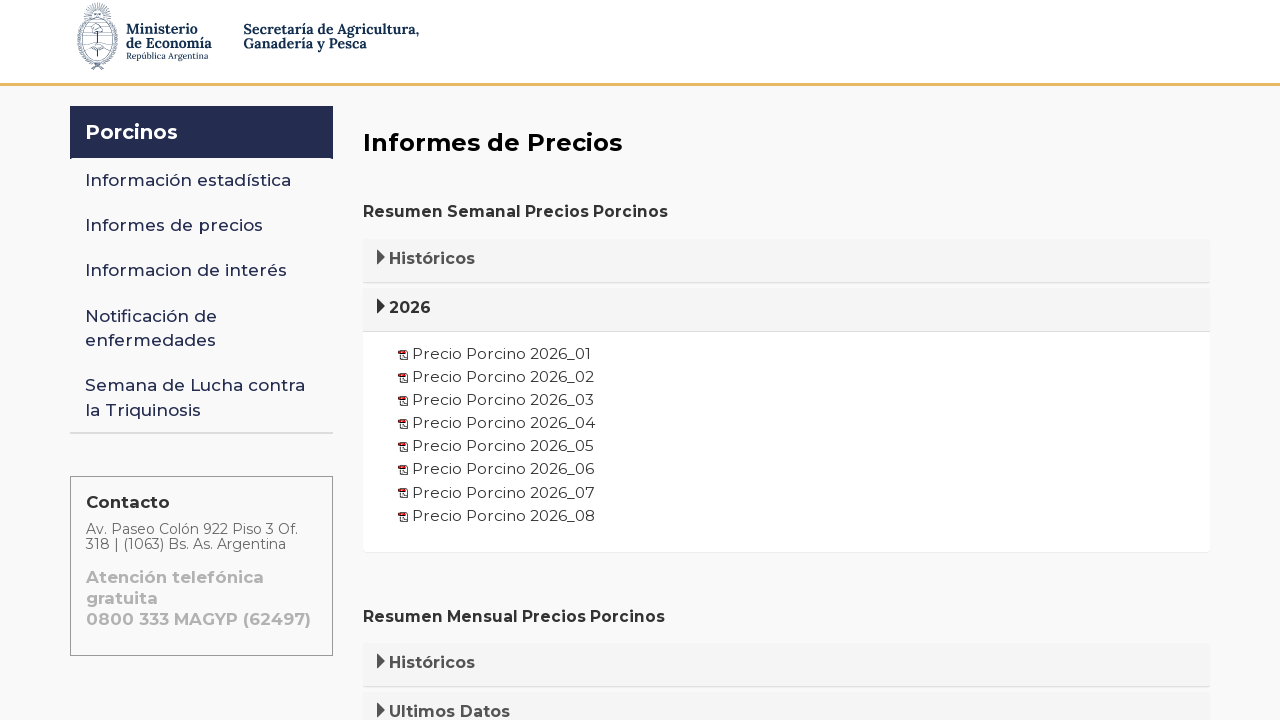